Tests hover functionality on the first image and asserts that the hidden name becomes visible after hovering

Starting URL: https://practice.cydeo.com/hovers

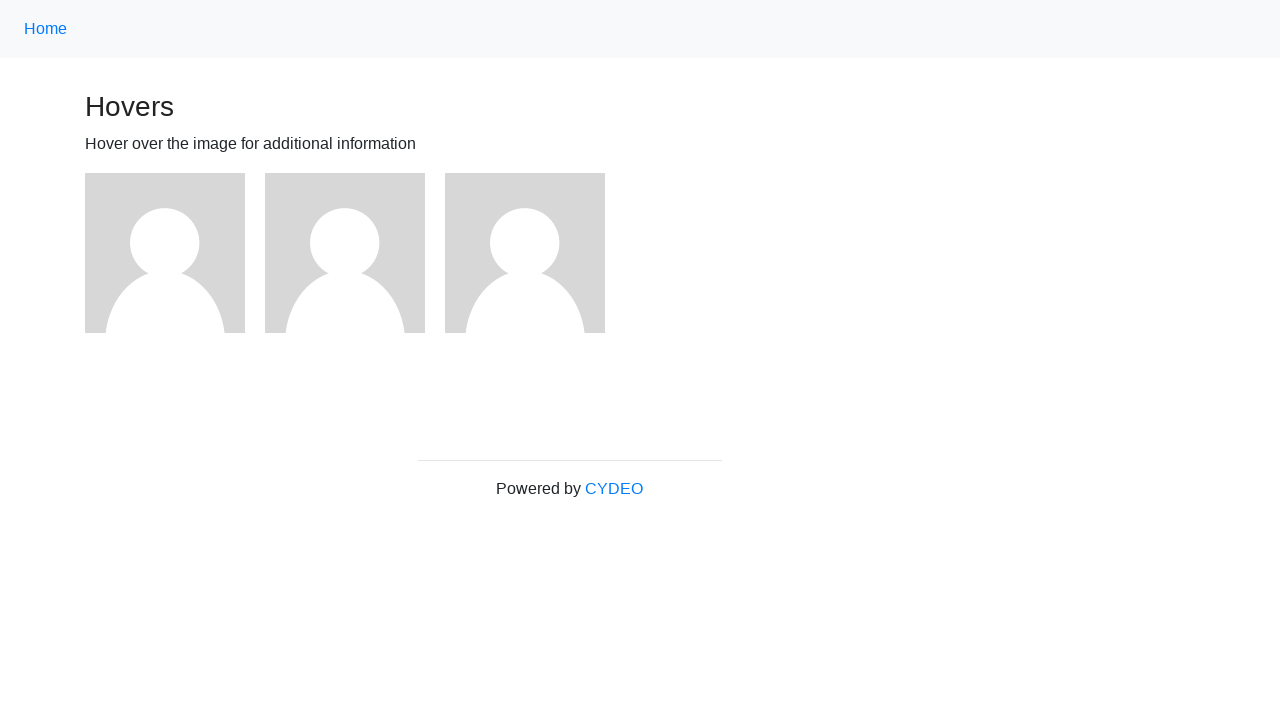

Located first image element
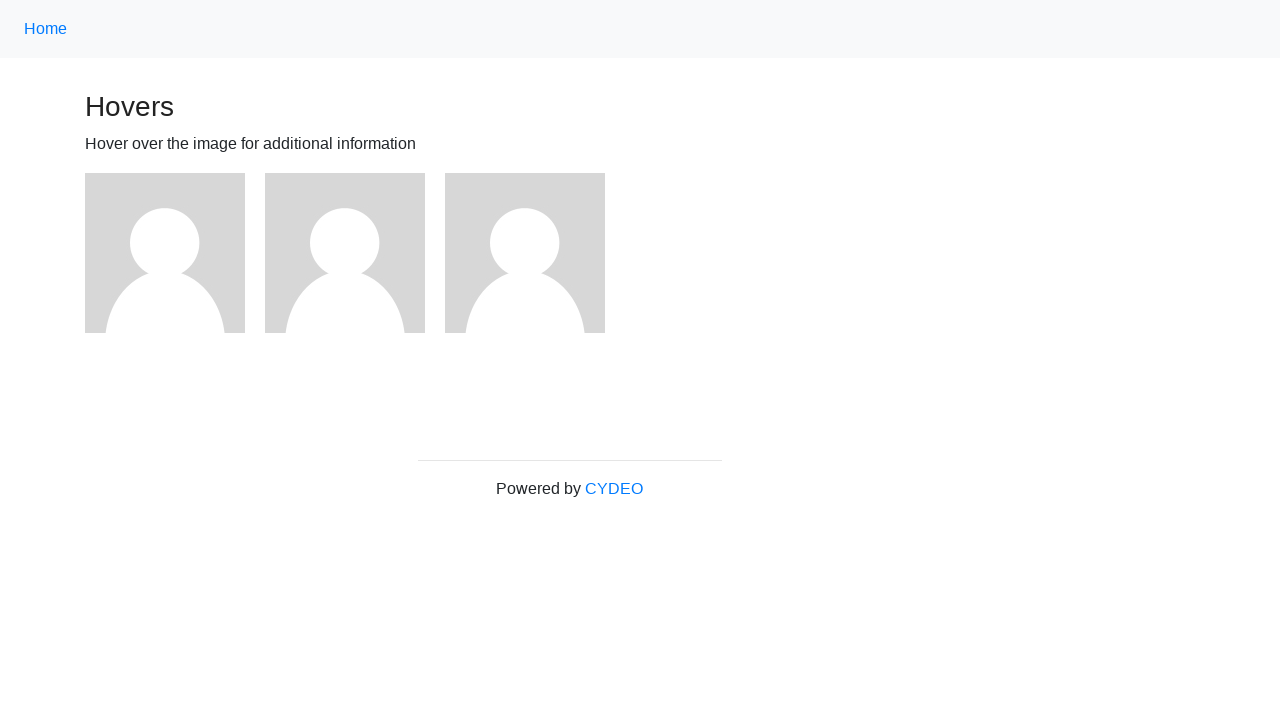

Located first heading element
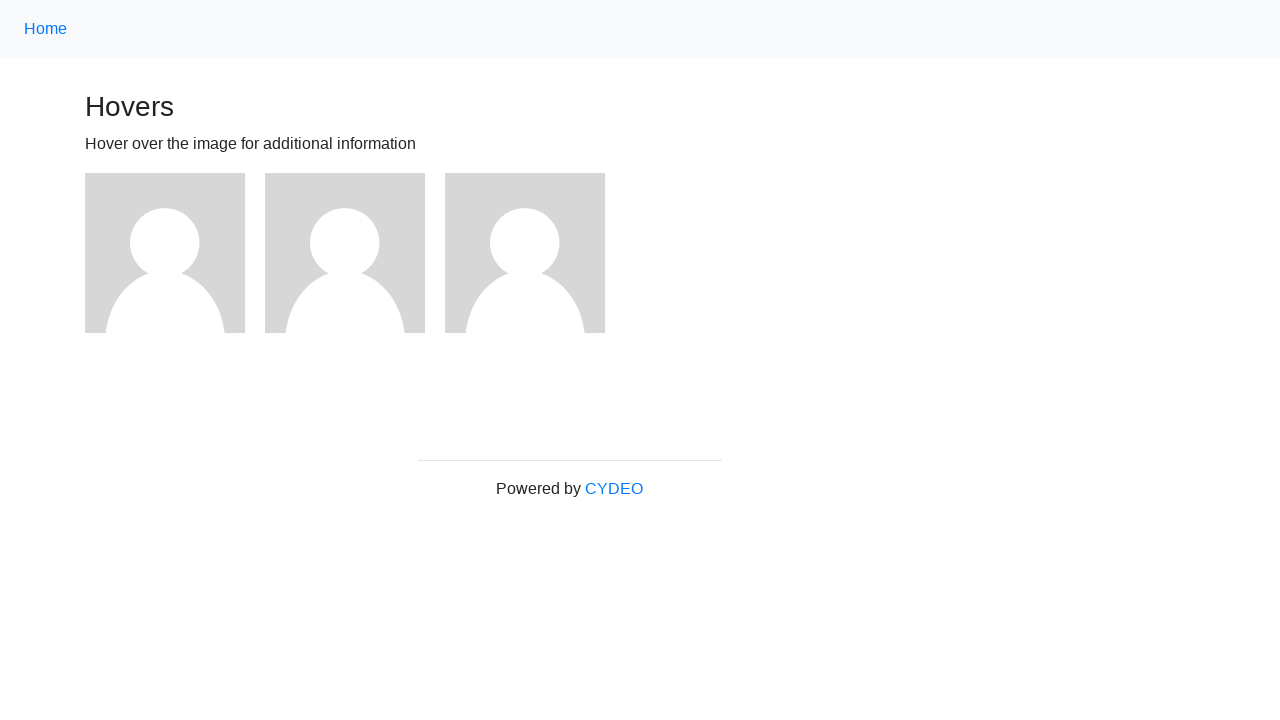

Hovered over the first image at (165, 253) on (//img)[1]
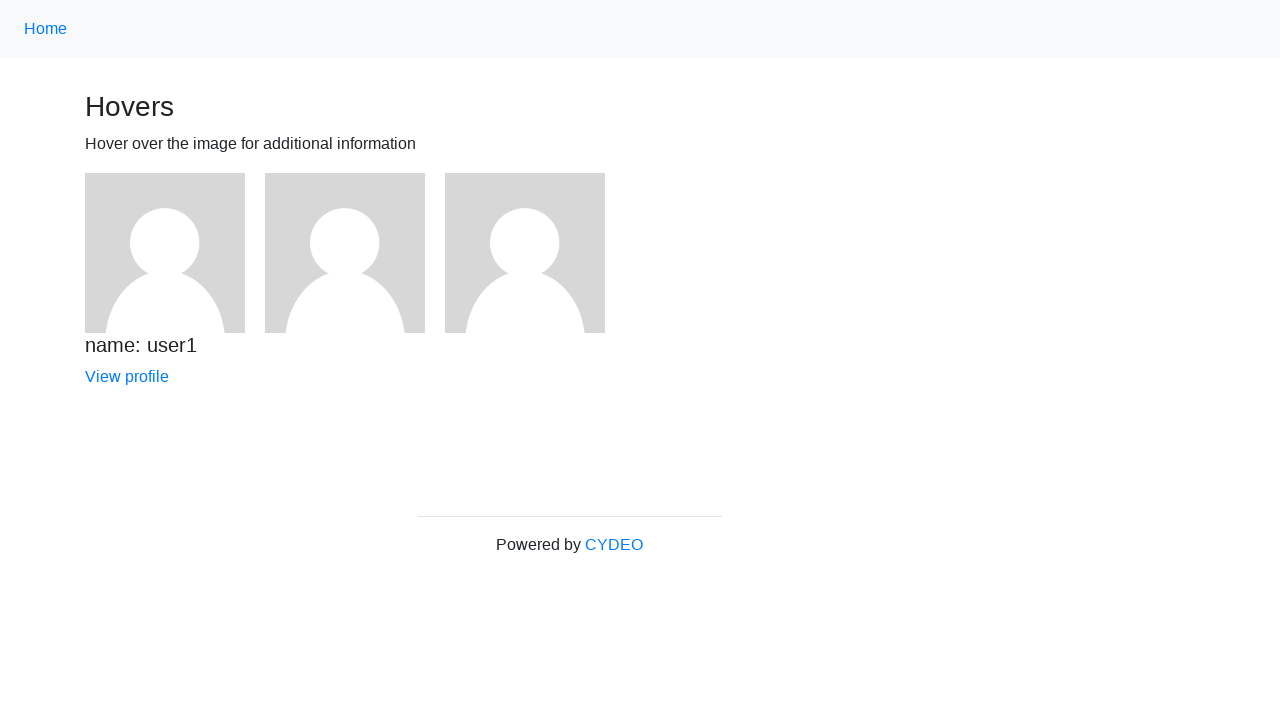

Waited 500ms for hover effect to complete
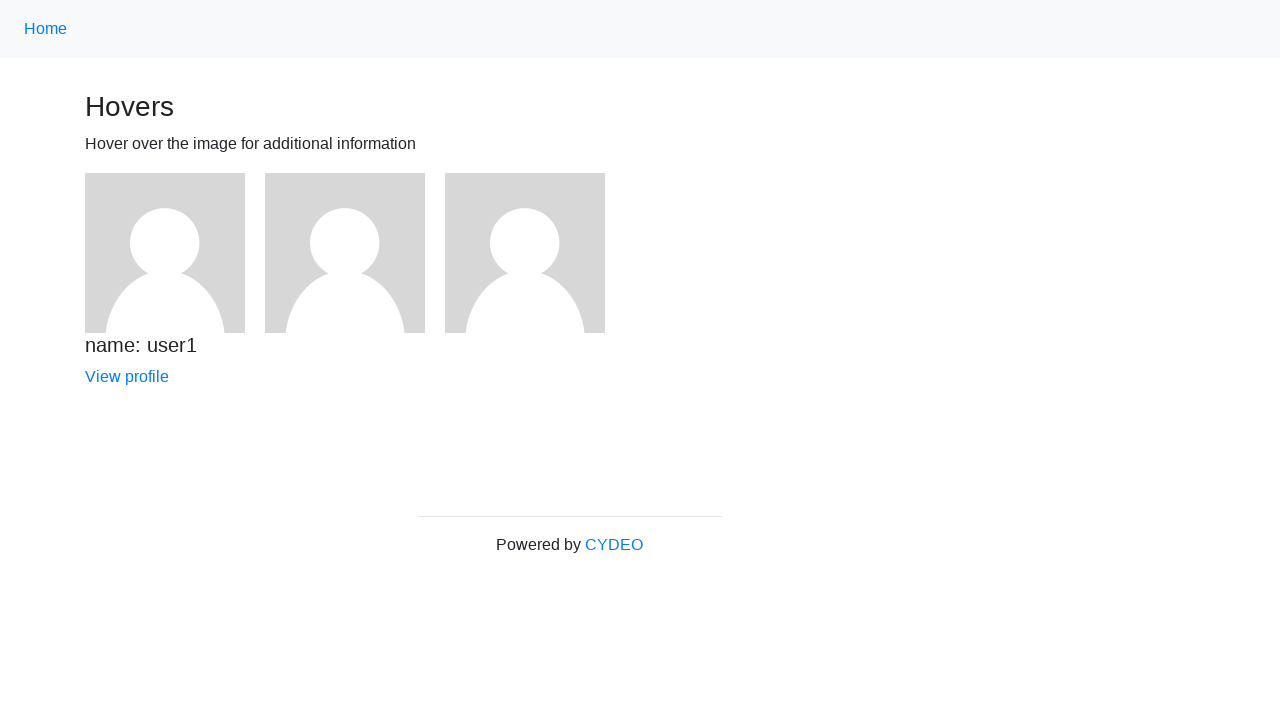

Checked if first image name is visible
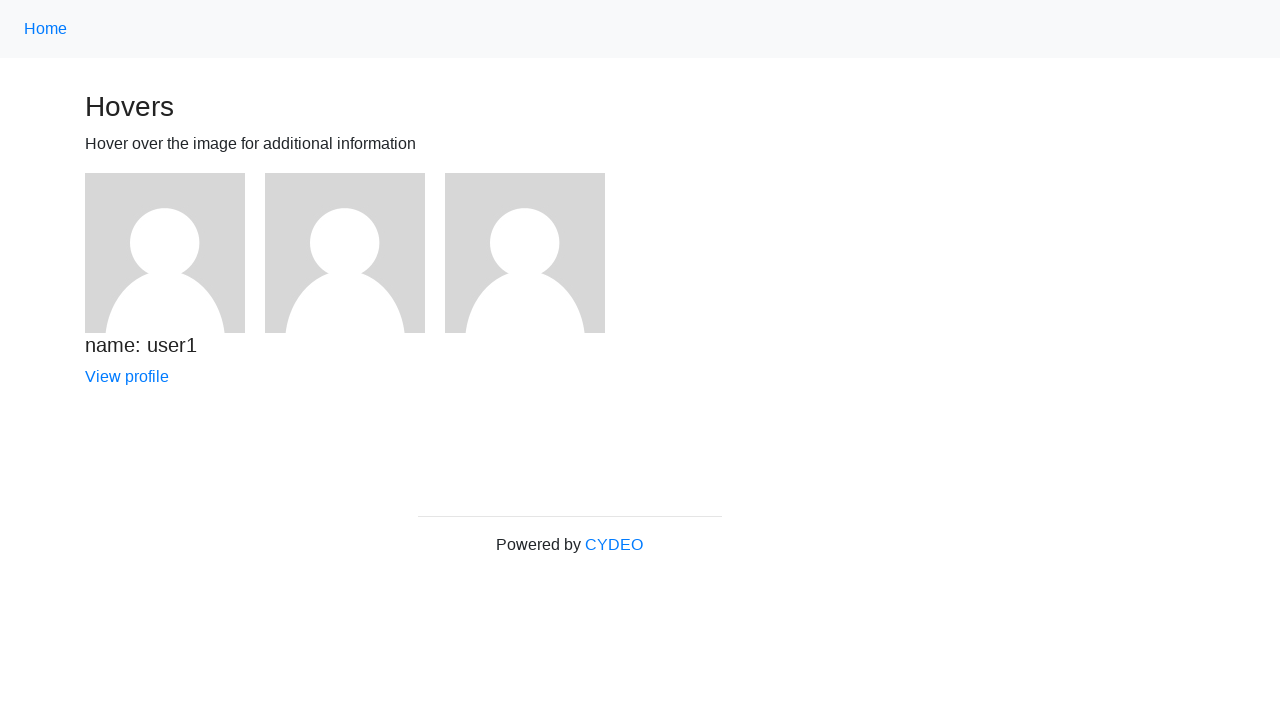

Asserted that the hidden name is now visible after hovering
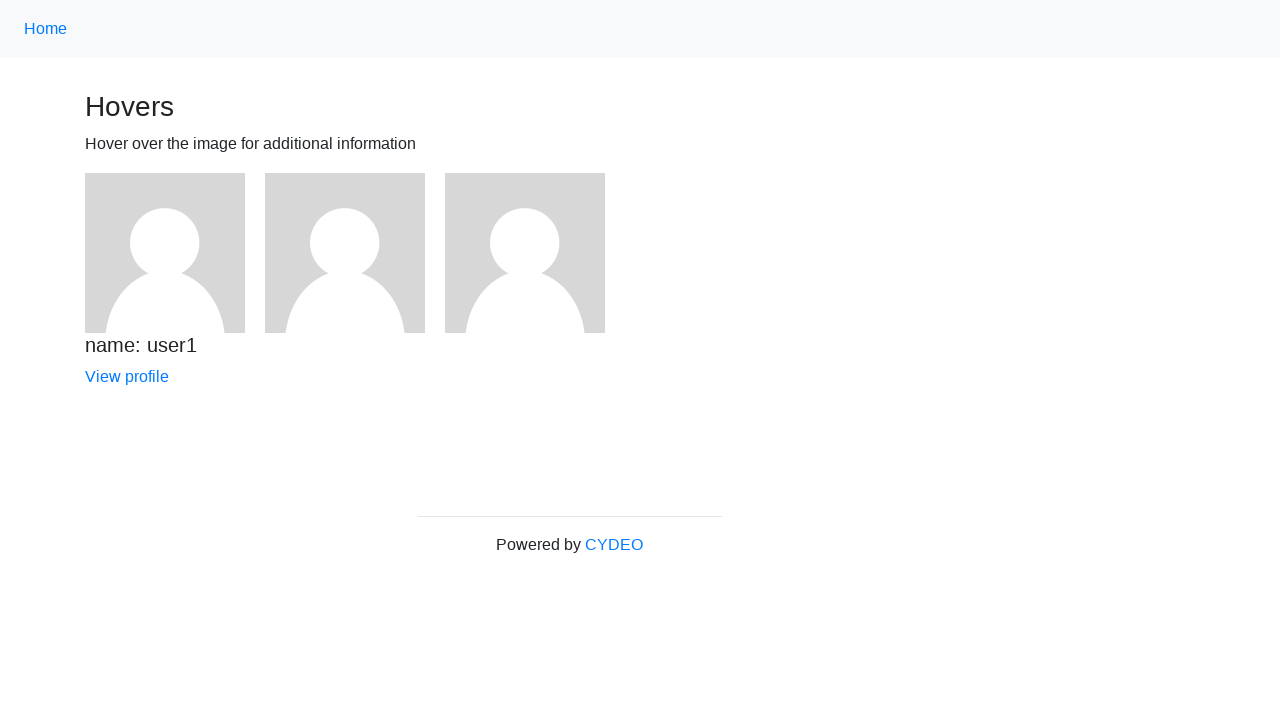

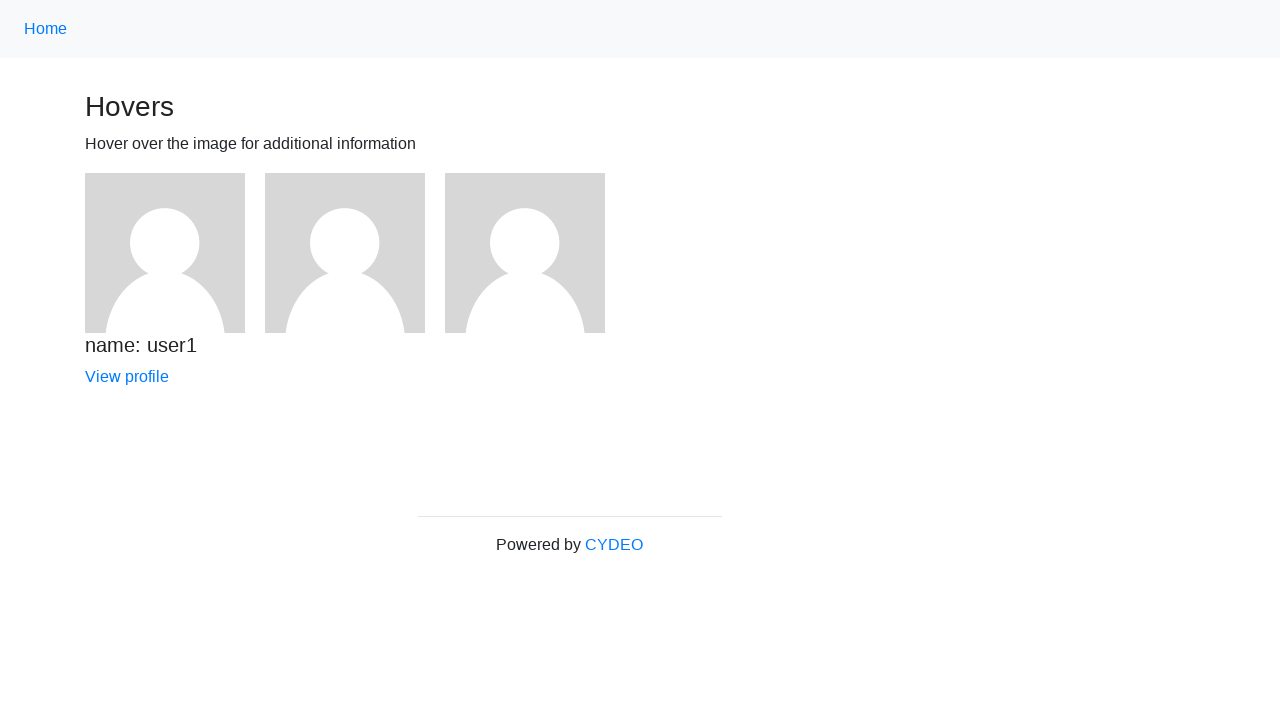